Tests that the currently applied filter is highlighted with the selected class.

Starting URL: https://demo.playwright.dev/todomvc

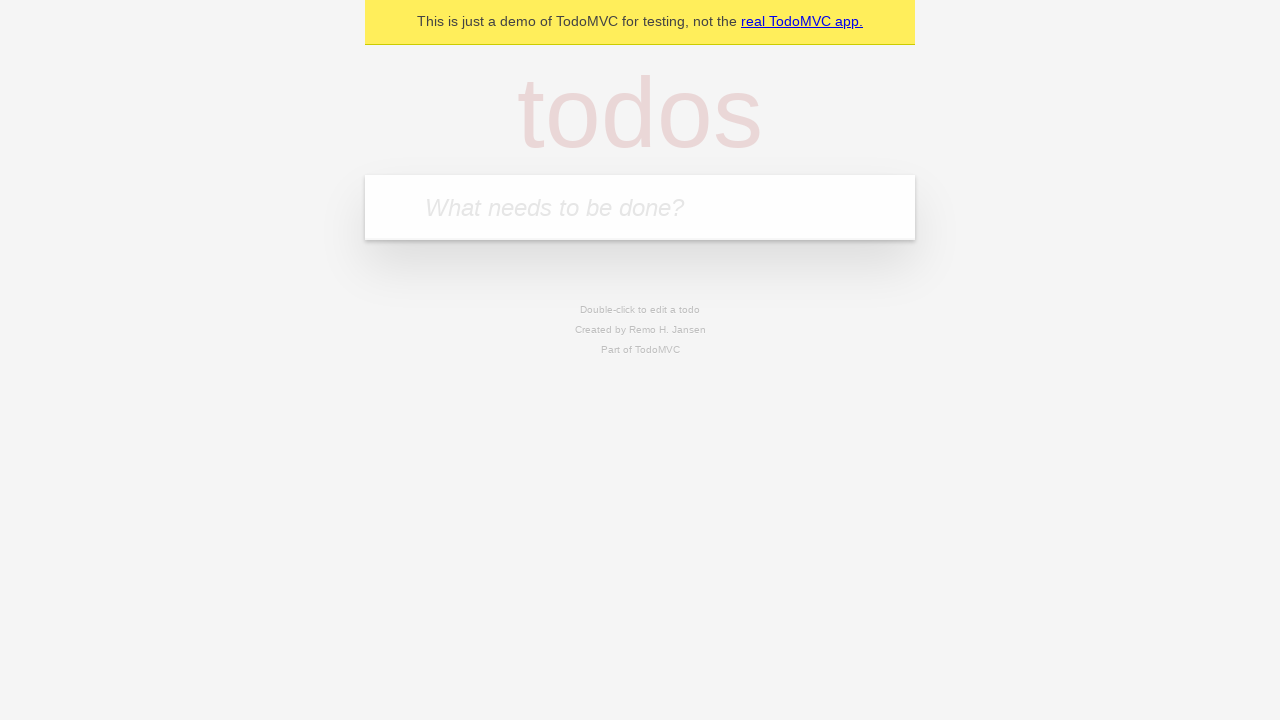

Filled todo input with 'buy some cheese' on internal:attr=[placeholder="What needs to be done?"i]
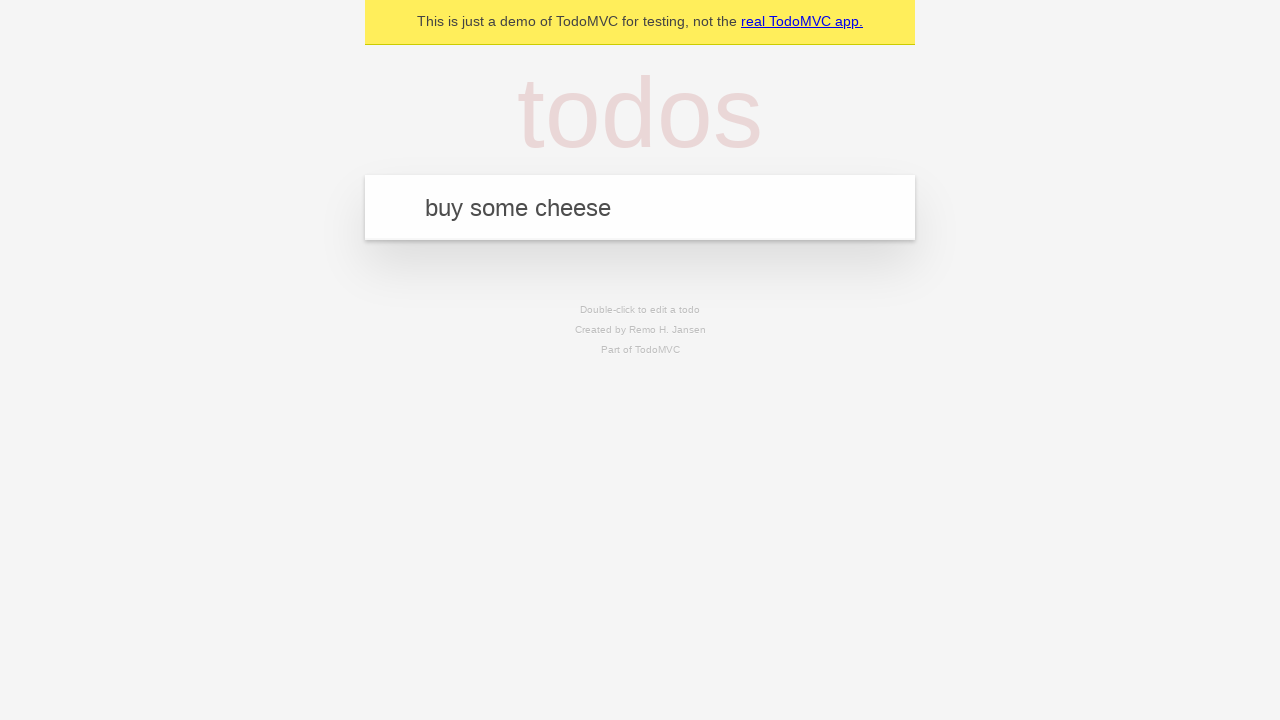

Pressed Enter to create first todo on internal:attr=[placeholder="What needs to be done?"i]
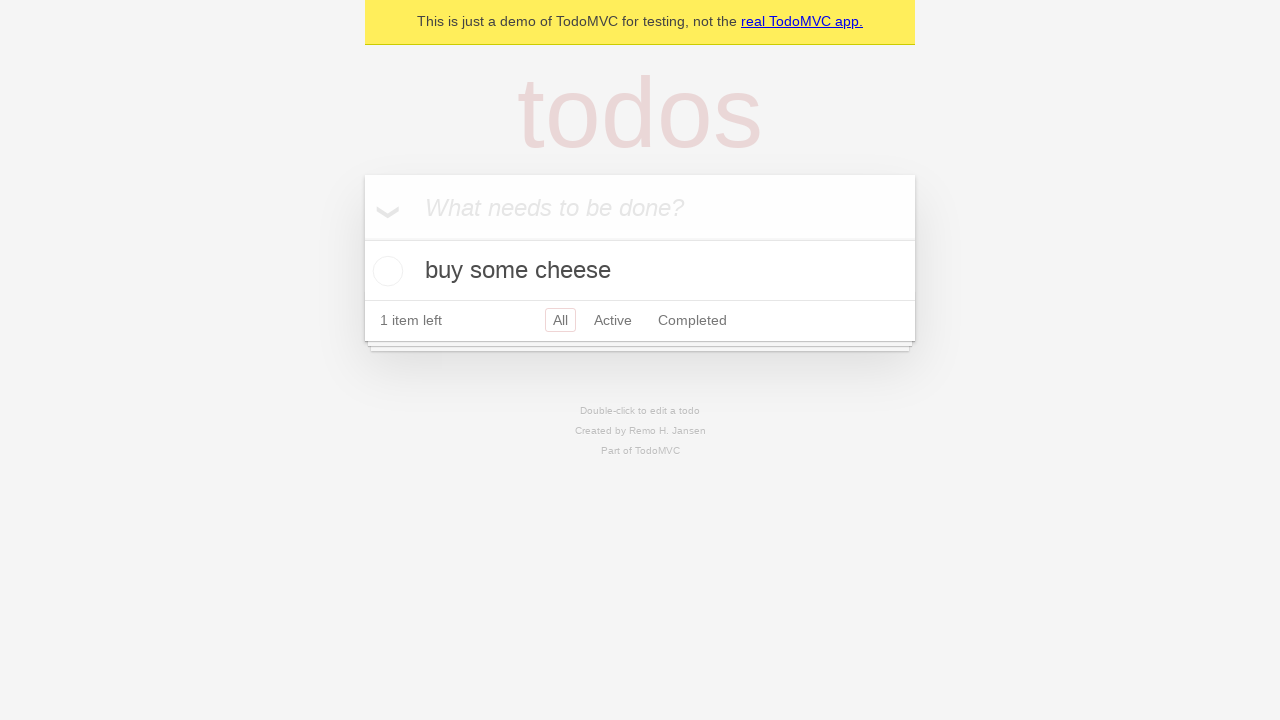

Filled todo input with 'feed the cat' on internal:attr=[placeholder="What needs to be done?"i]
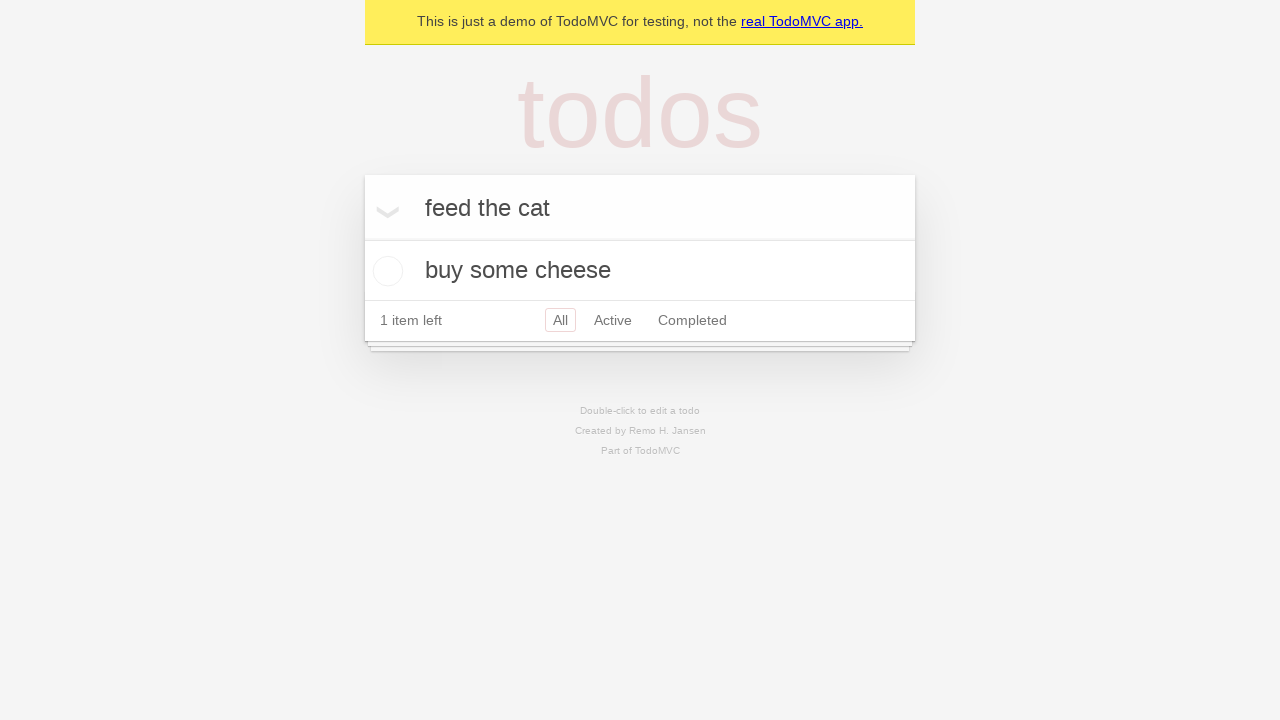

Pressed Enter to create second todo on internal:attr=[placeholder="What needs to be done?"i]
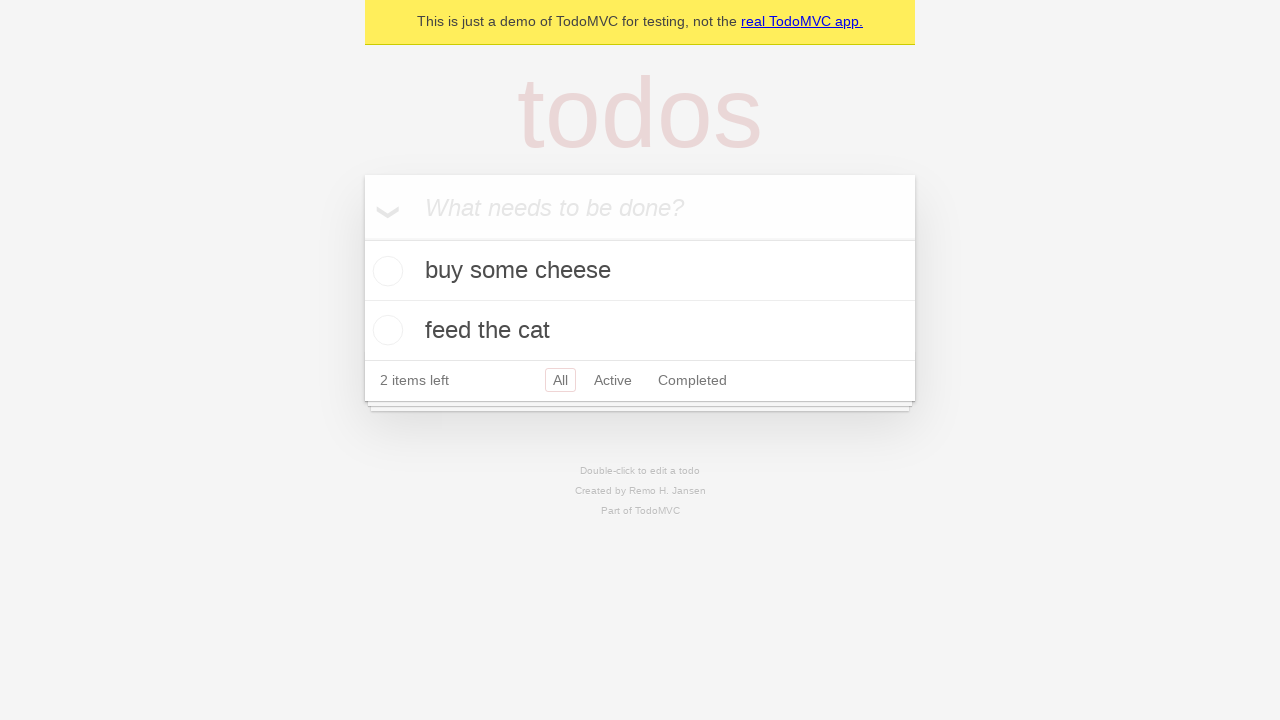

Filled todo input with 'book a doctors appointment' on internal:attr=[placeholder="What needs to be done?"i]
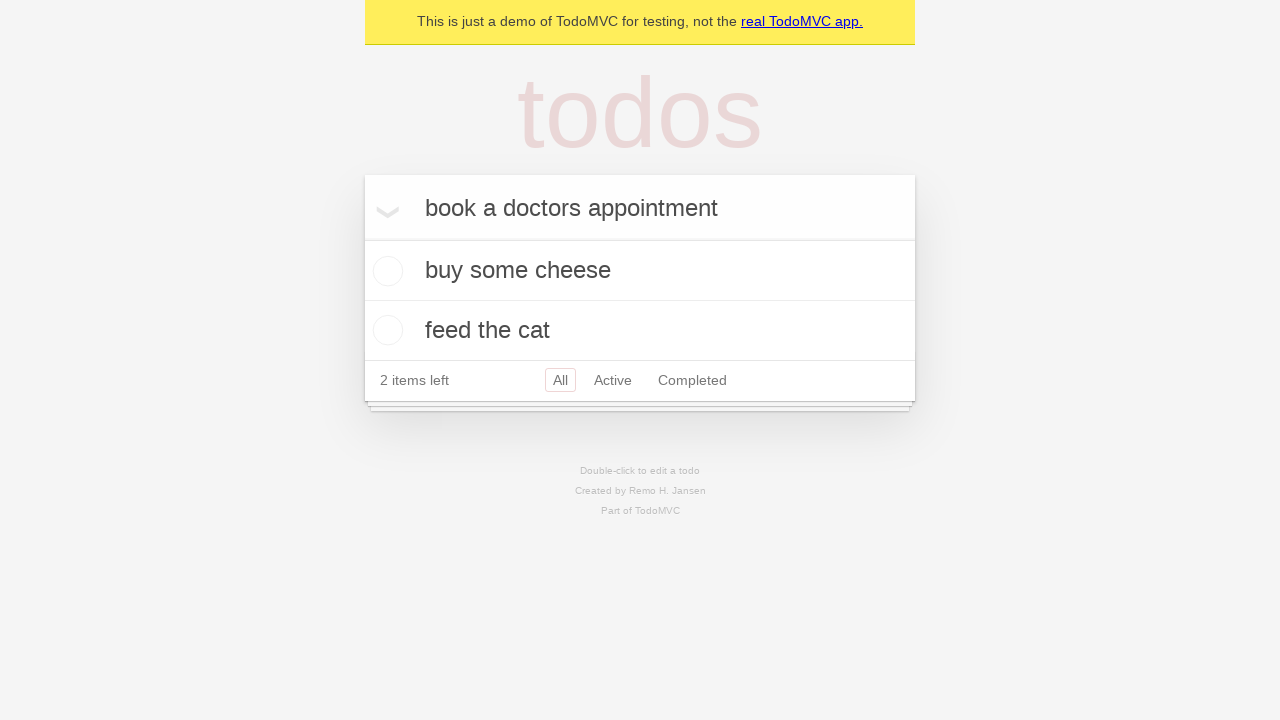

Pressed Enter to create third todo on internal:attr=[placeholder="What needs to be done?"i]
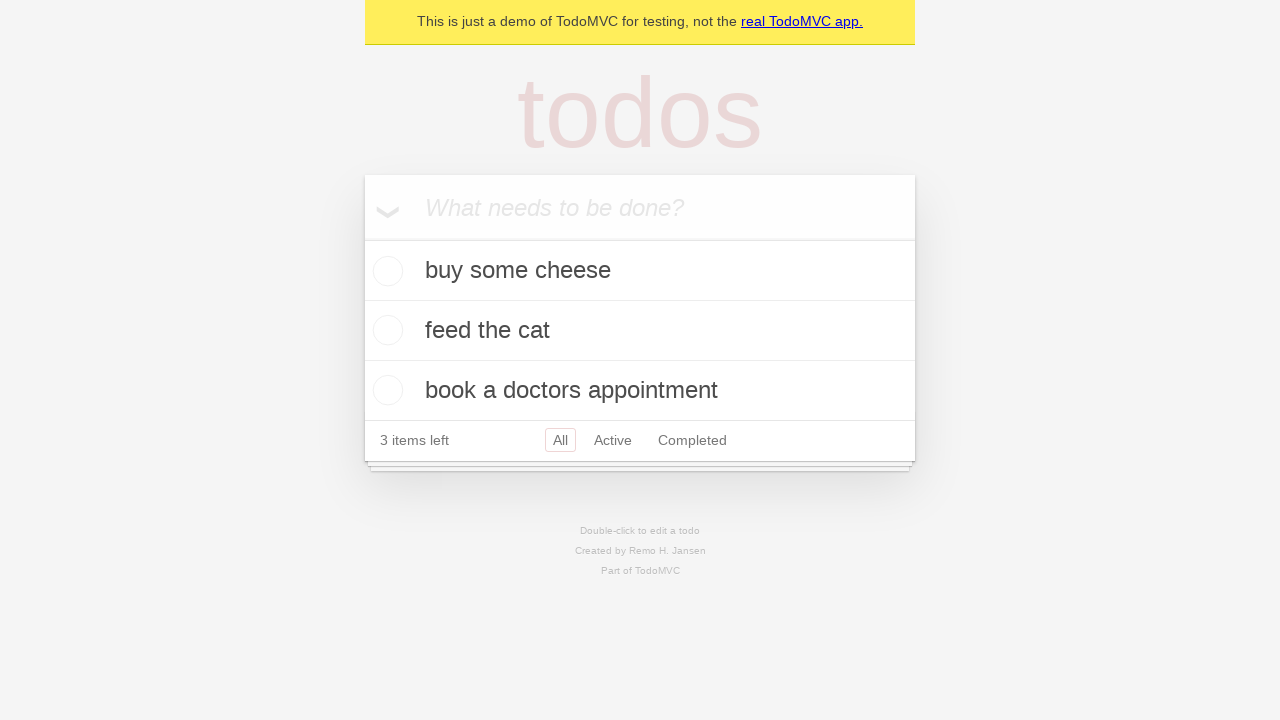

Clicked Active filter link at (613, 440) on internal:role=link[name="Active"i]
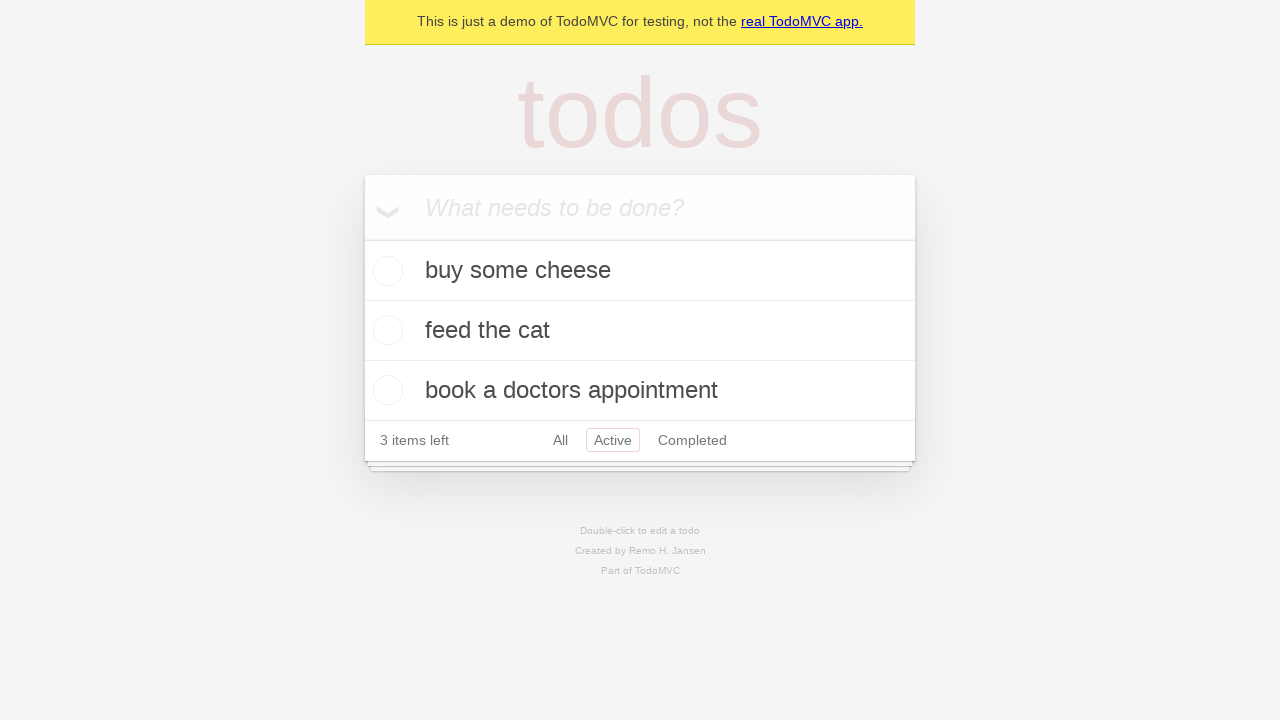

Clicked Completed filter link and verified it is highlighted with selected class at (692, 440) on internal:role=link[name="Completed"i]
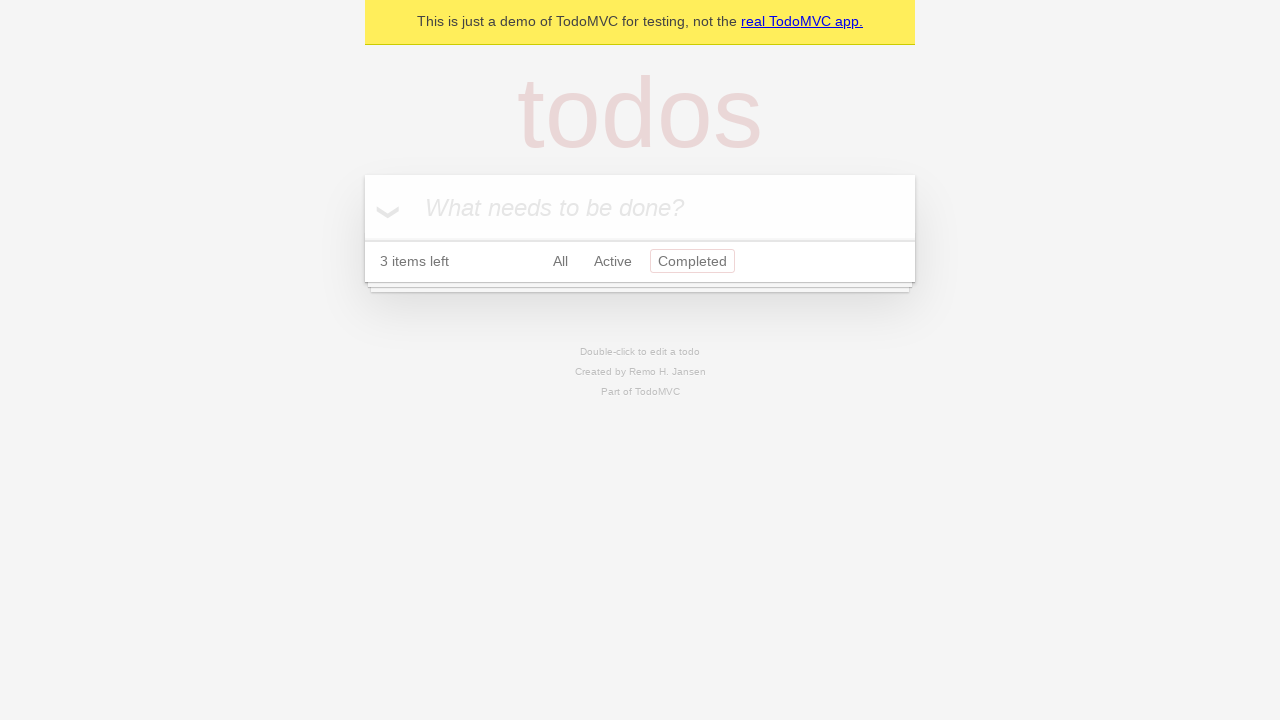

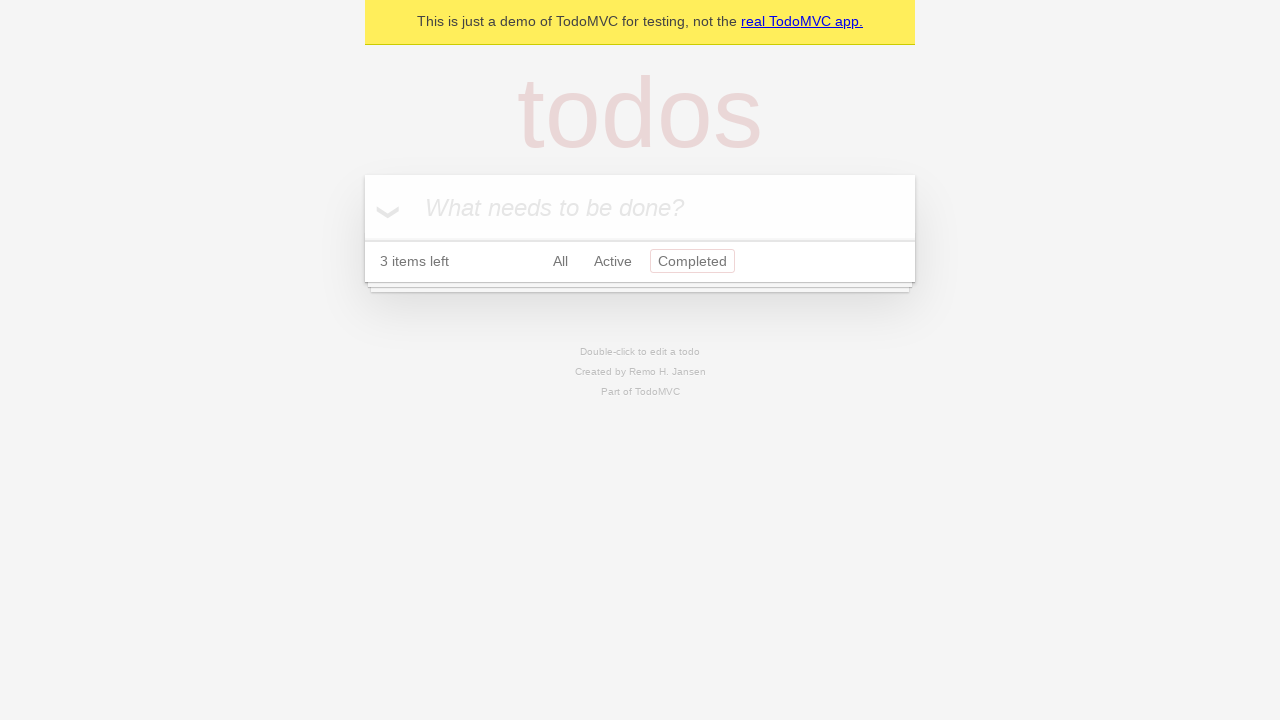